Fills out a simple form with first name, last name, city, and country fields, then submits the form by clicking the submit button.

Starting URL: http://suninjuly.github.io/simple_form_find_task.html

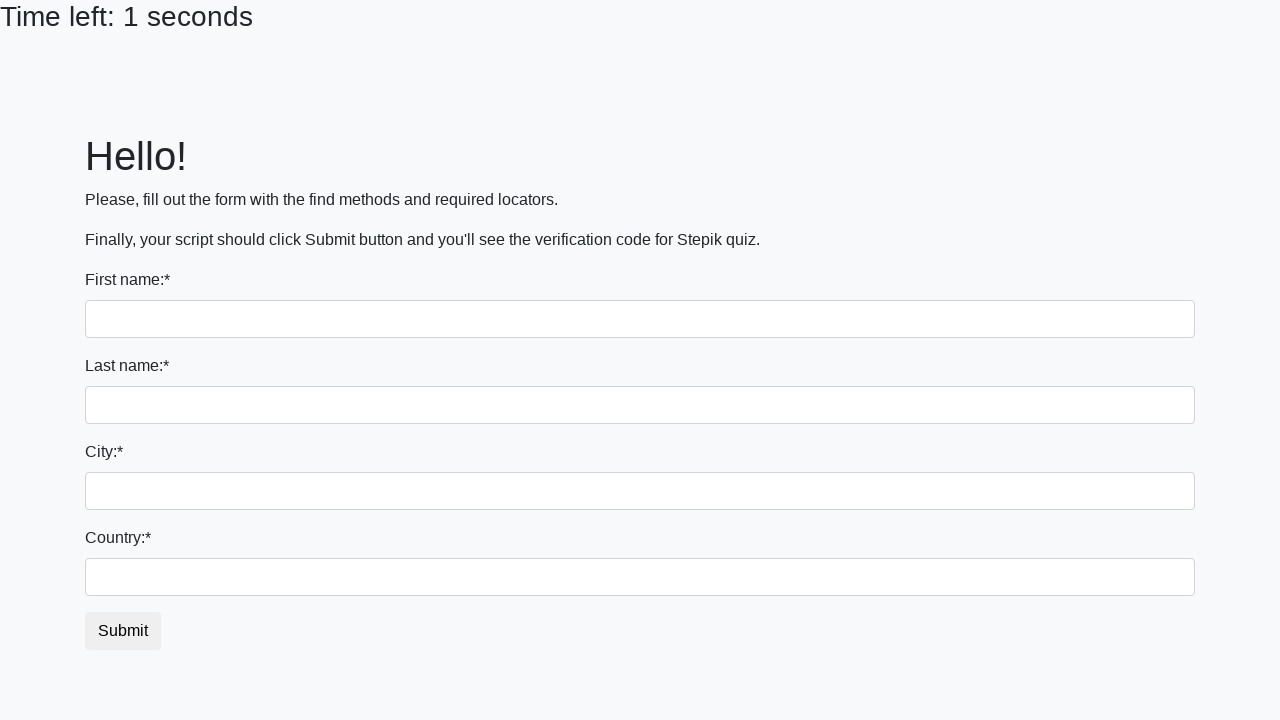

Filled first name field with 'Ivan' on input:first-of-type
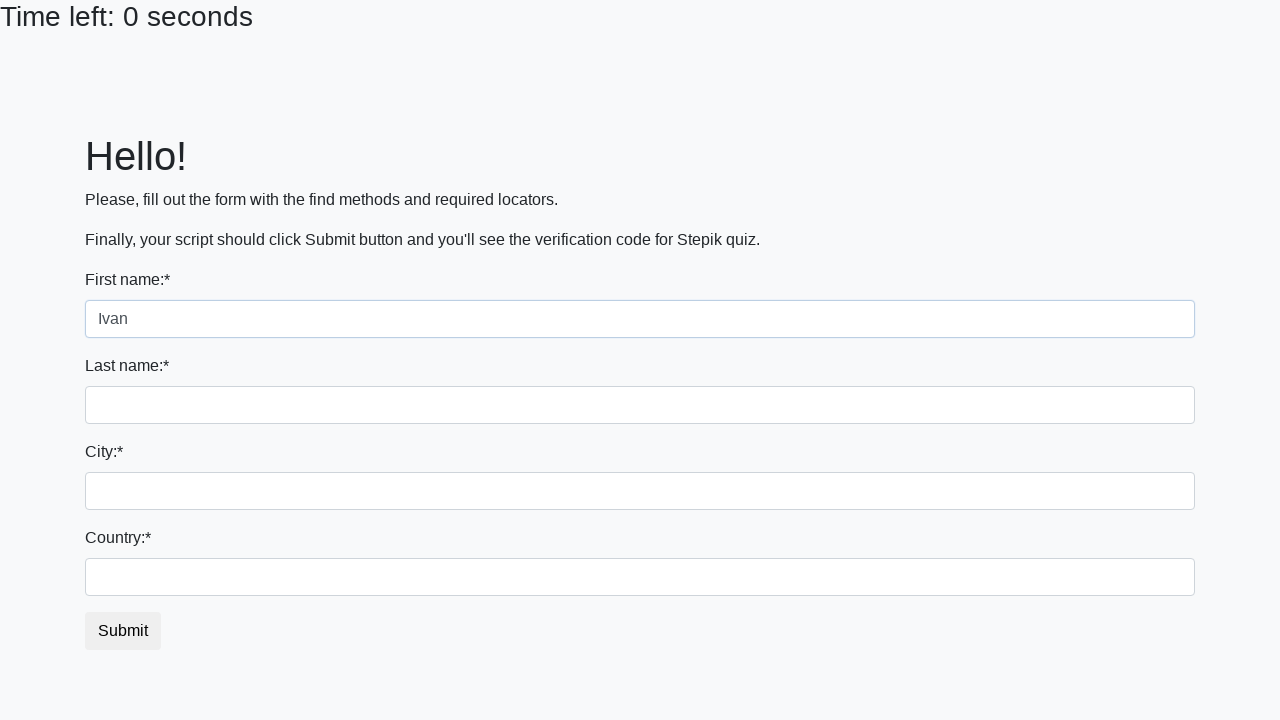

Filled last name field with 'Petrov' on input[name='last_name']
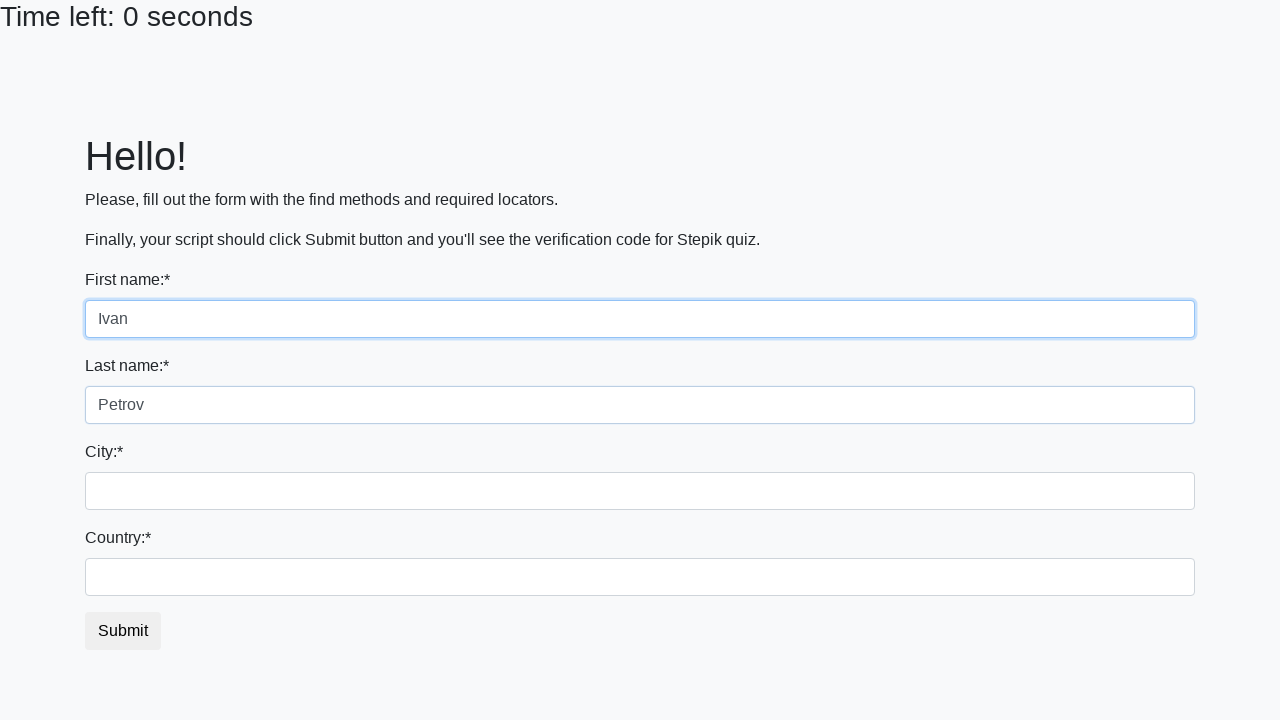

Filled city field with 'Smolensk' on input.city
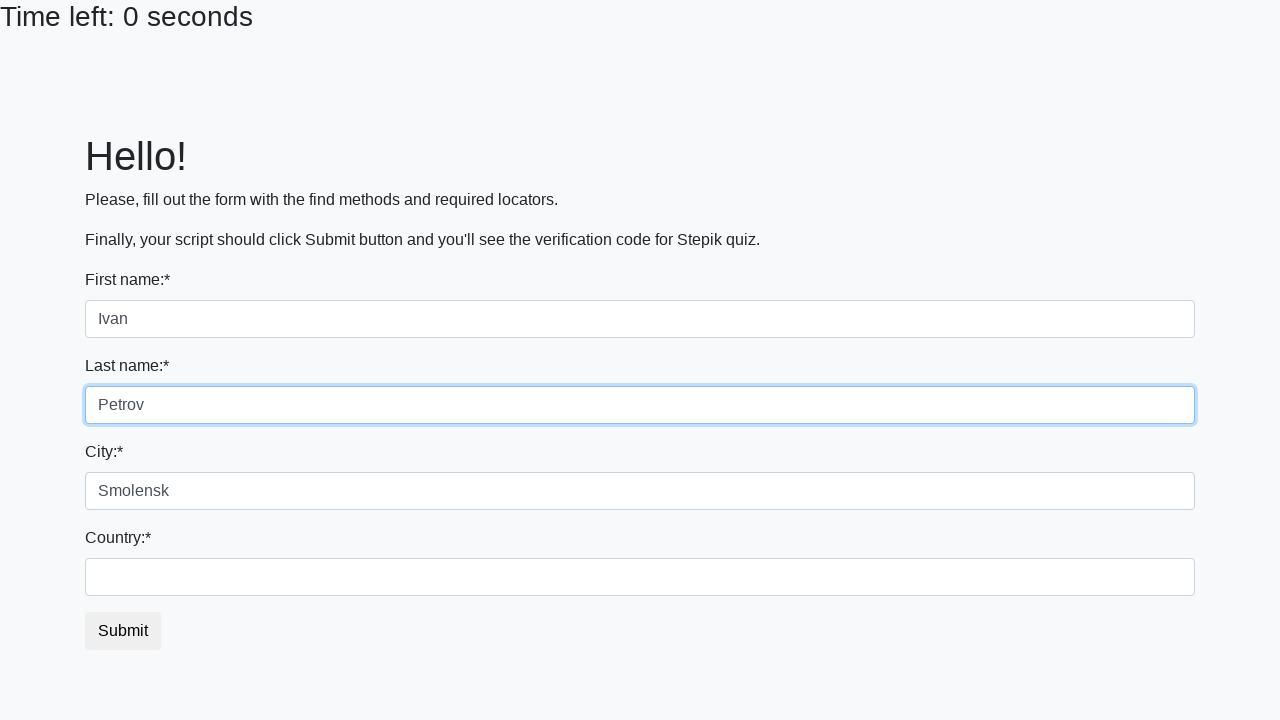

Filled country field with 'Russia' on #country
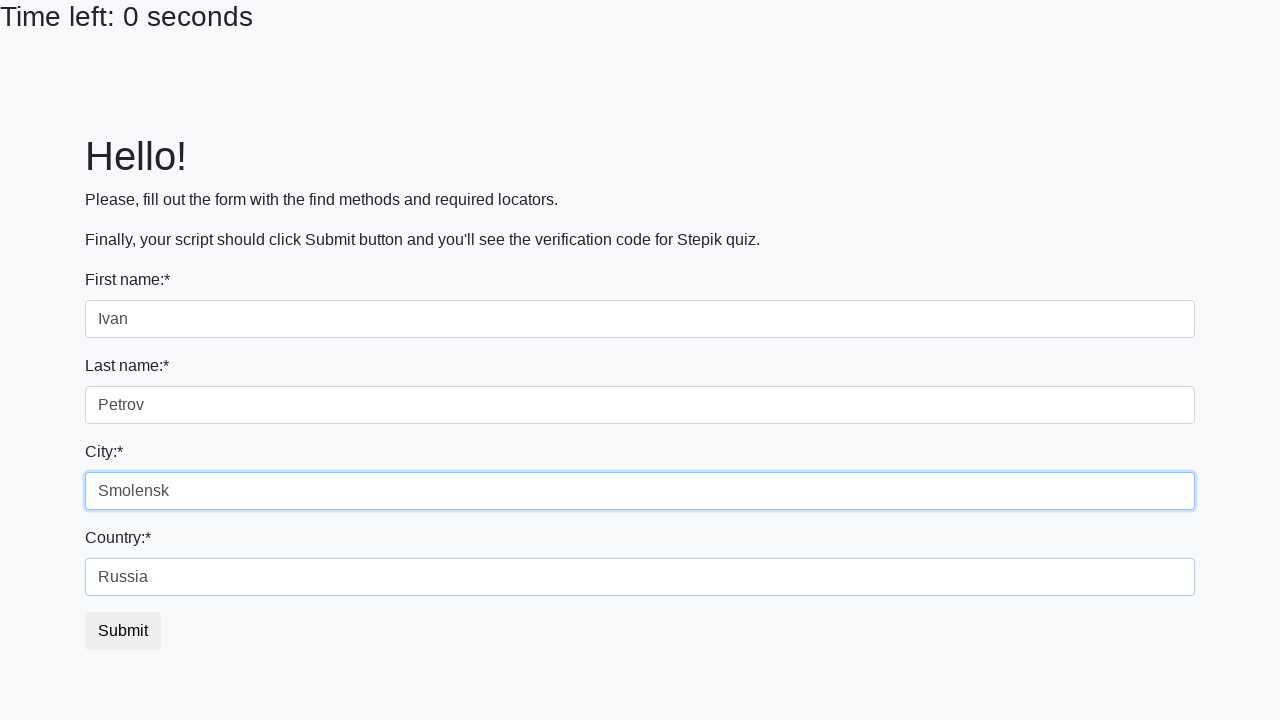

Clicked submit button to submit the form at (123, 631) on button.btn
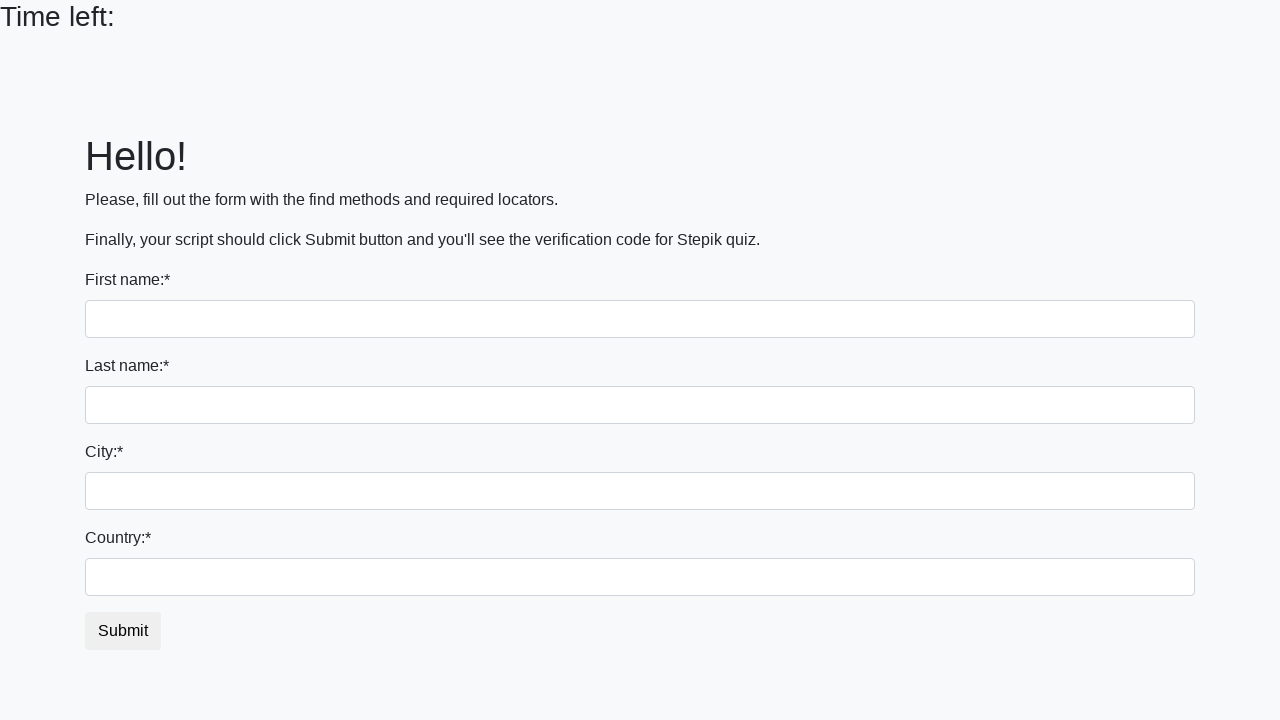

Waited for form submission response
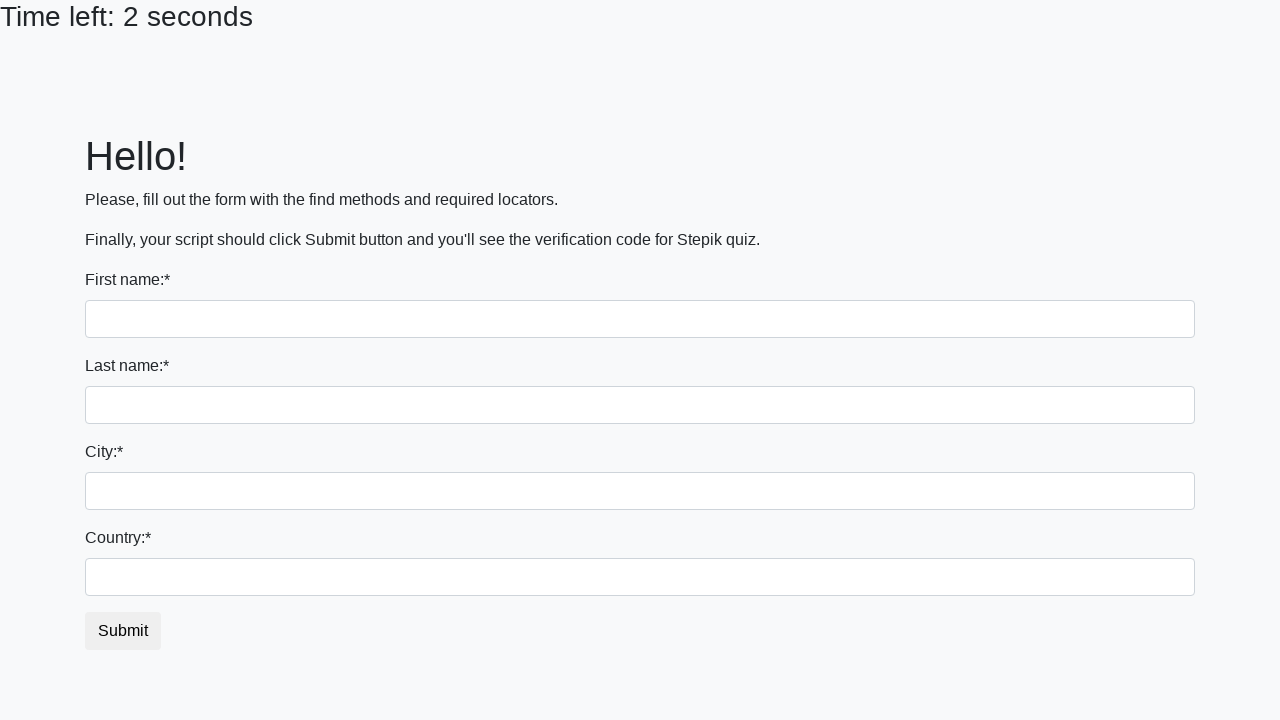

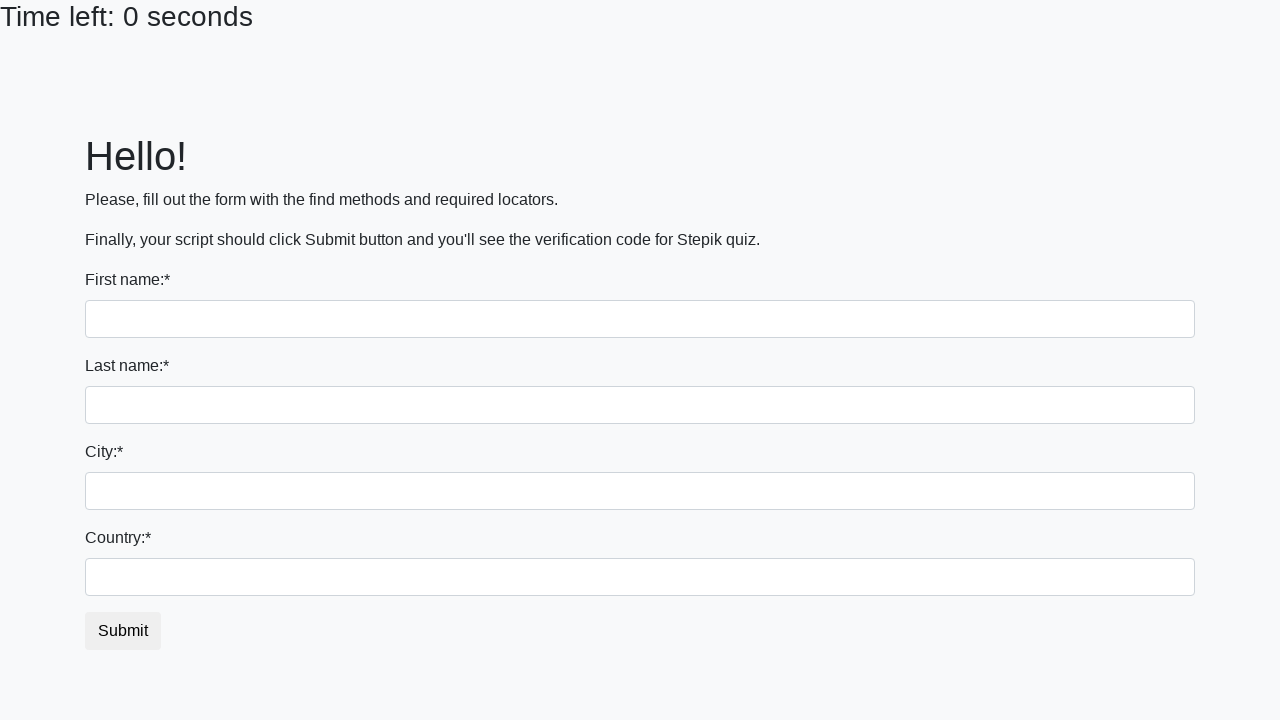